Tests the permanent address text box by entering an address, submitting the form, and verifying the output displays the entered address

Starting URL: https://demoqa.com/text-box

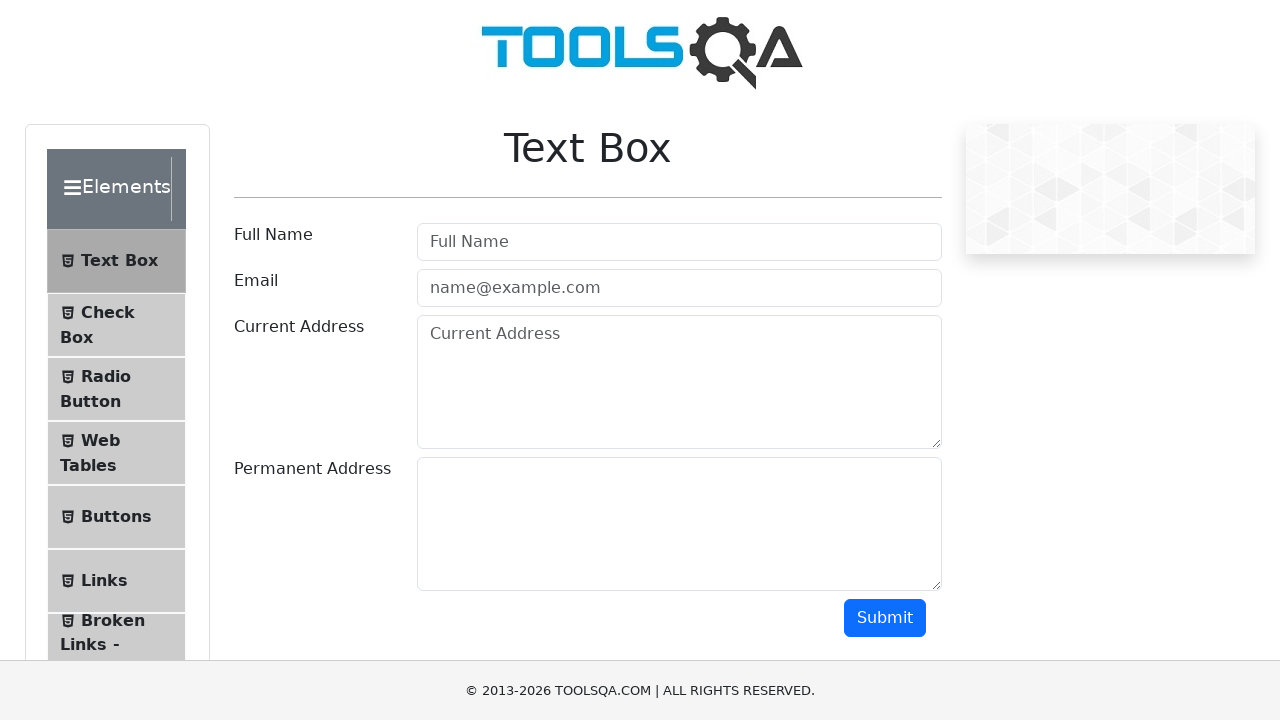

Filled permanent address field with 'Vasylkivska 49/34234 A' on #permanentAddress
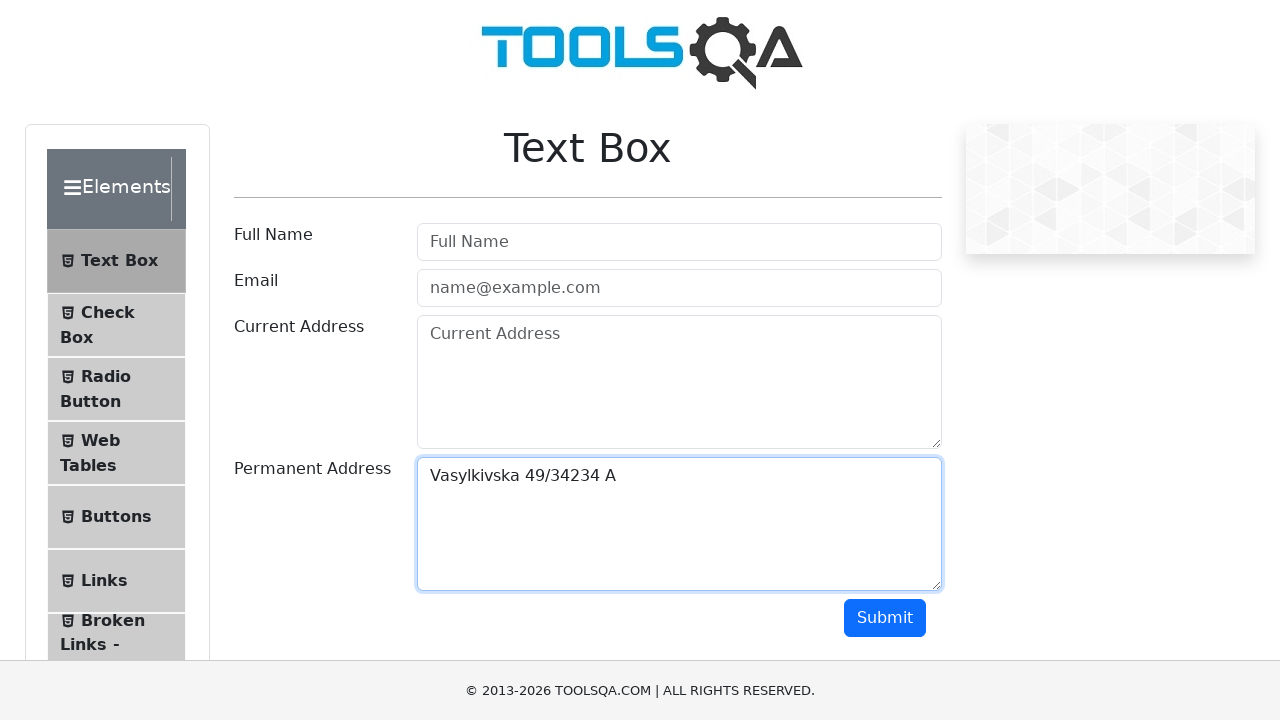

Clicked submit button to submit the form at (885, 618) on #submit
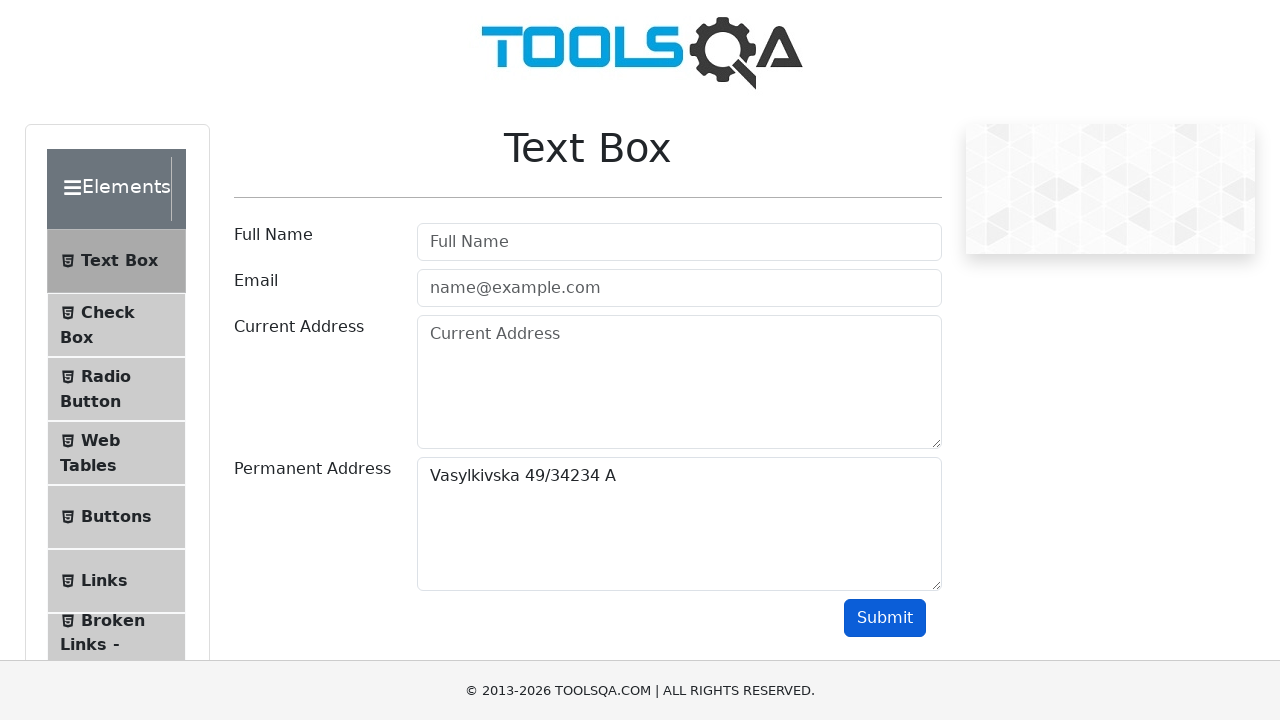

Permanent address output displayed after form submission
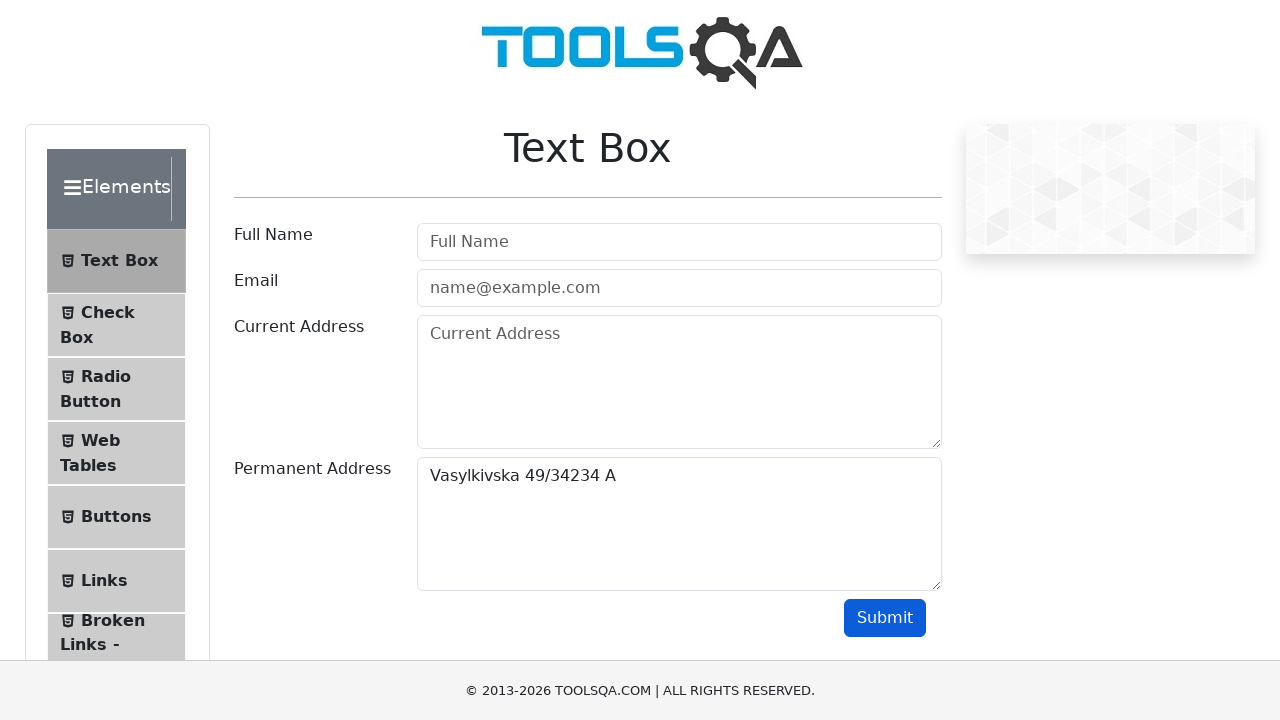

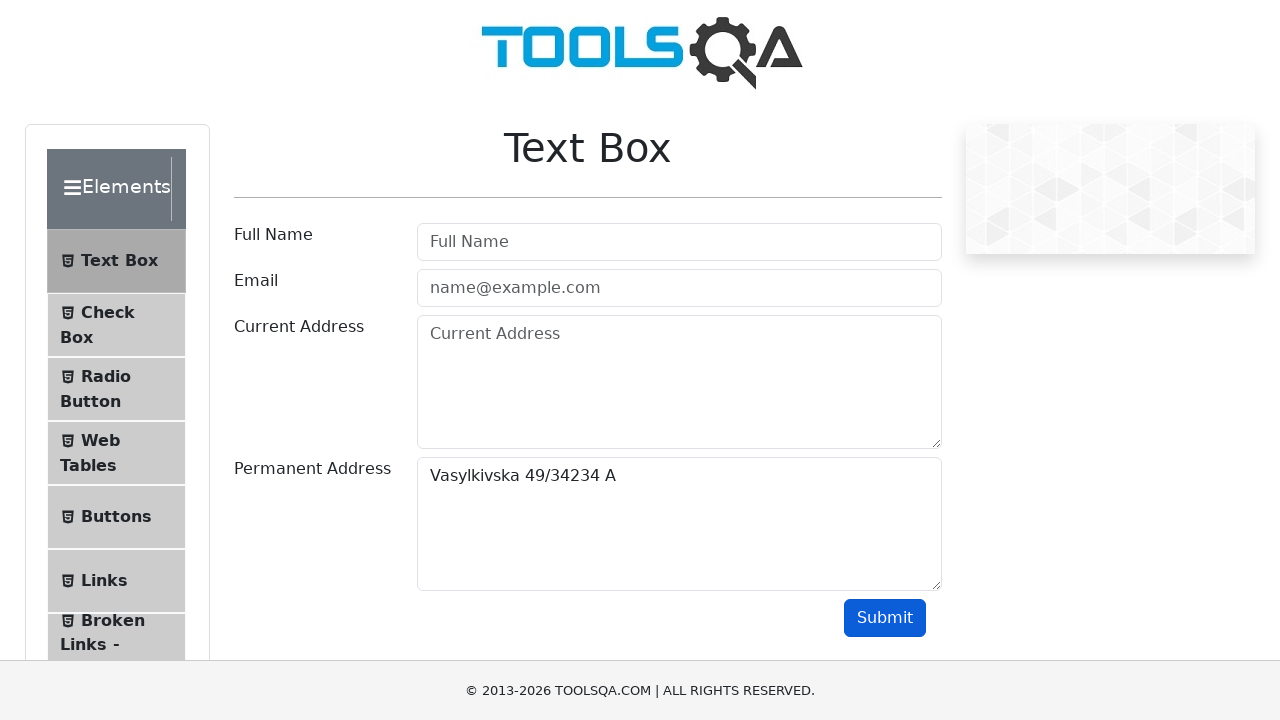